Tests right-click context menu functionality by performing a right-click on a designated button element

Starting URL: https://swisnl.github.io/jQuery-contextMenu/demo.html

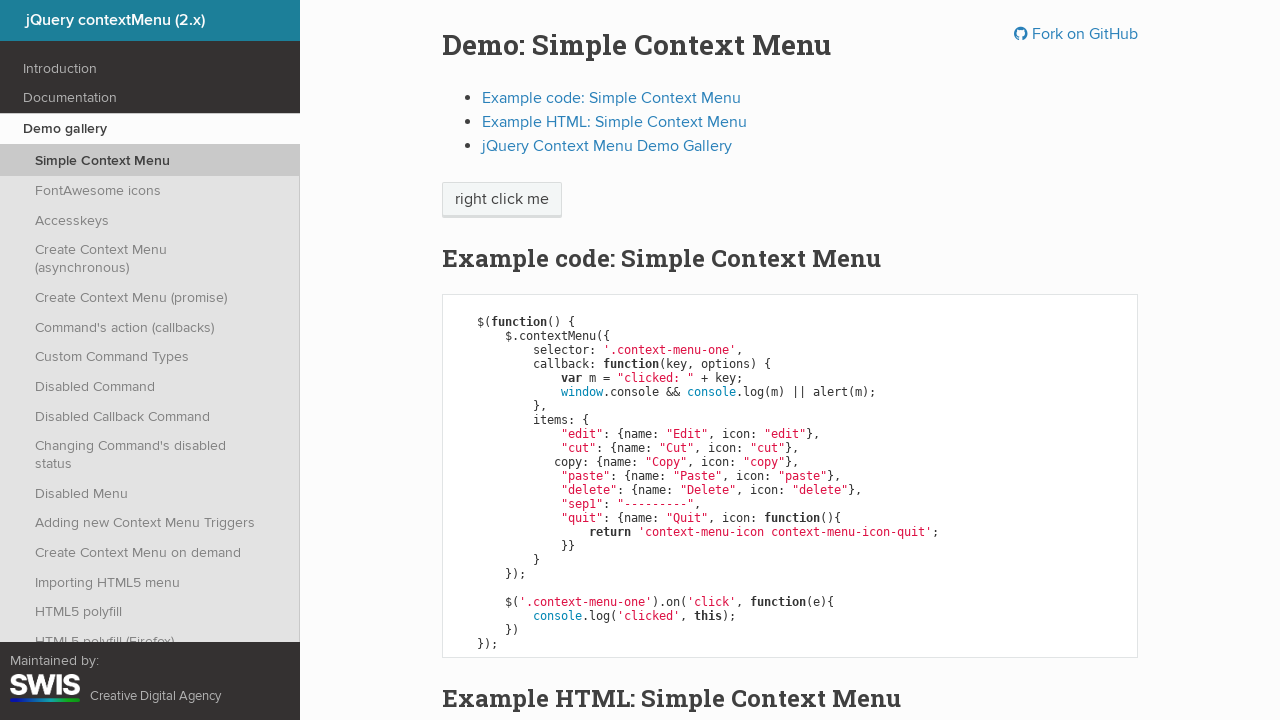

Located the right-click target button element
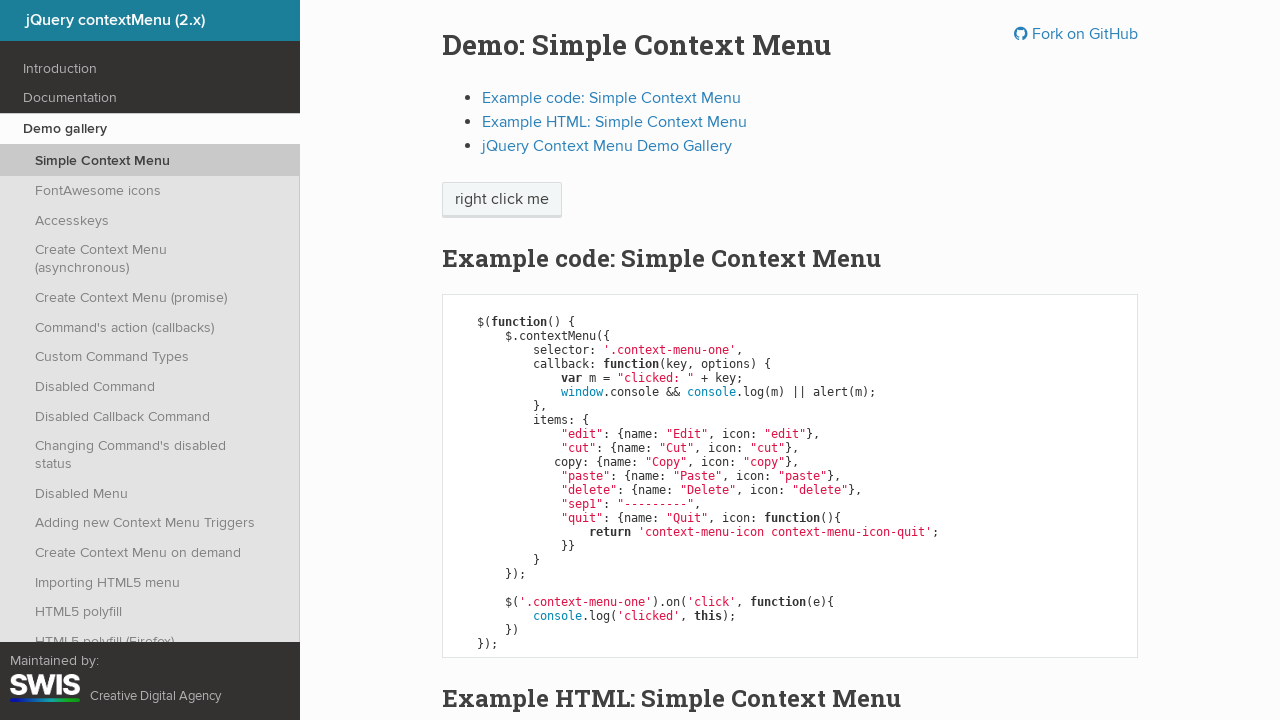

Performed right-click on the button at (502, 200) on xpath=//span[normalize-space()='right click me']
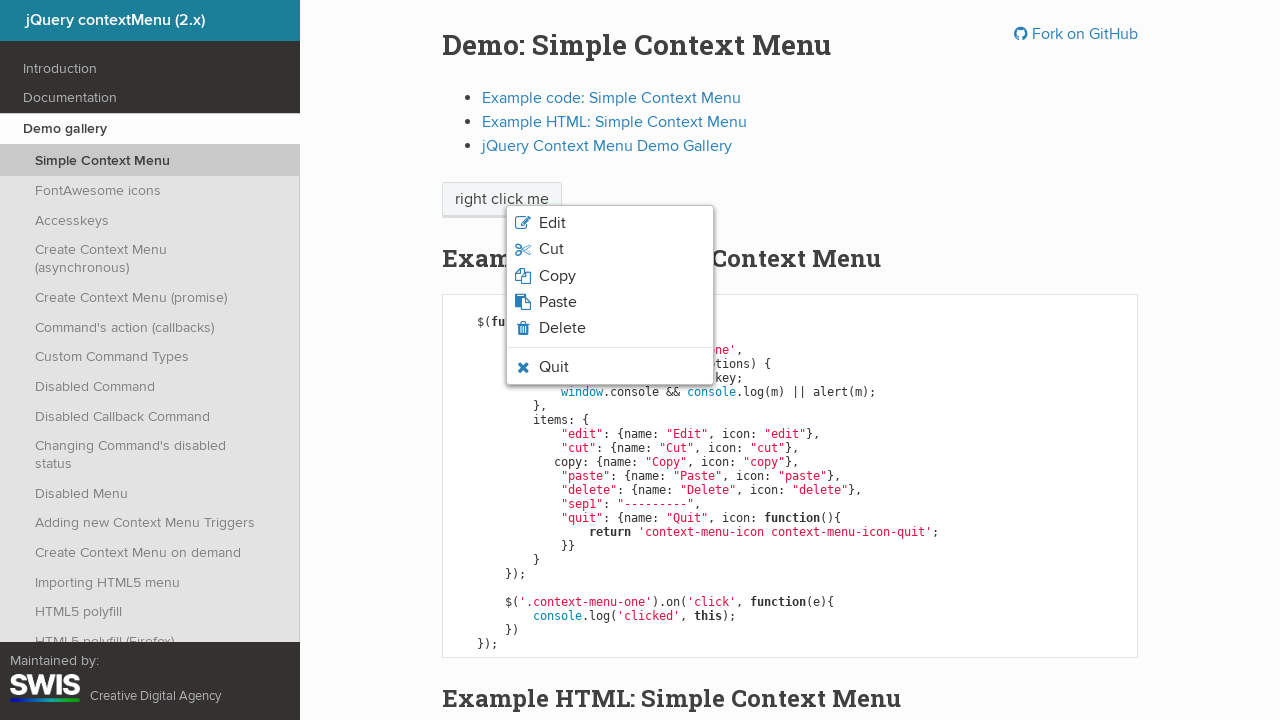

Context menu appeared after right-click
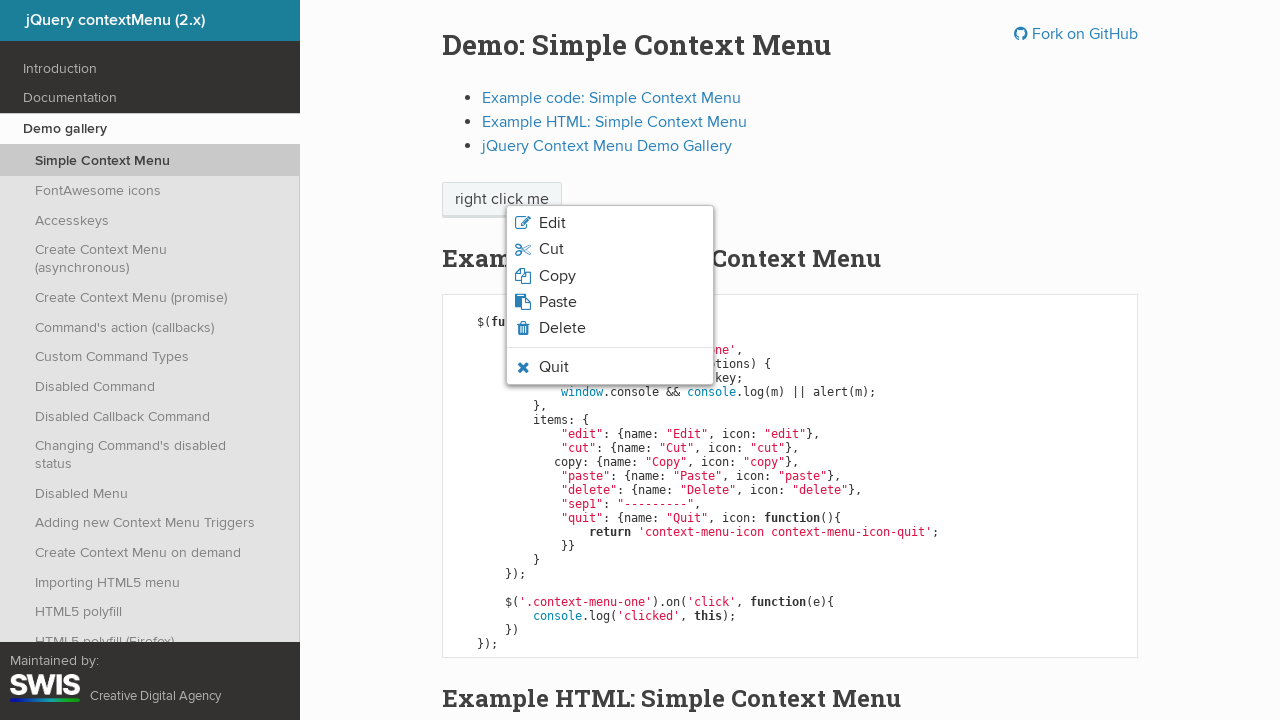

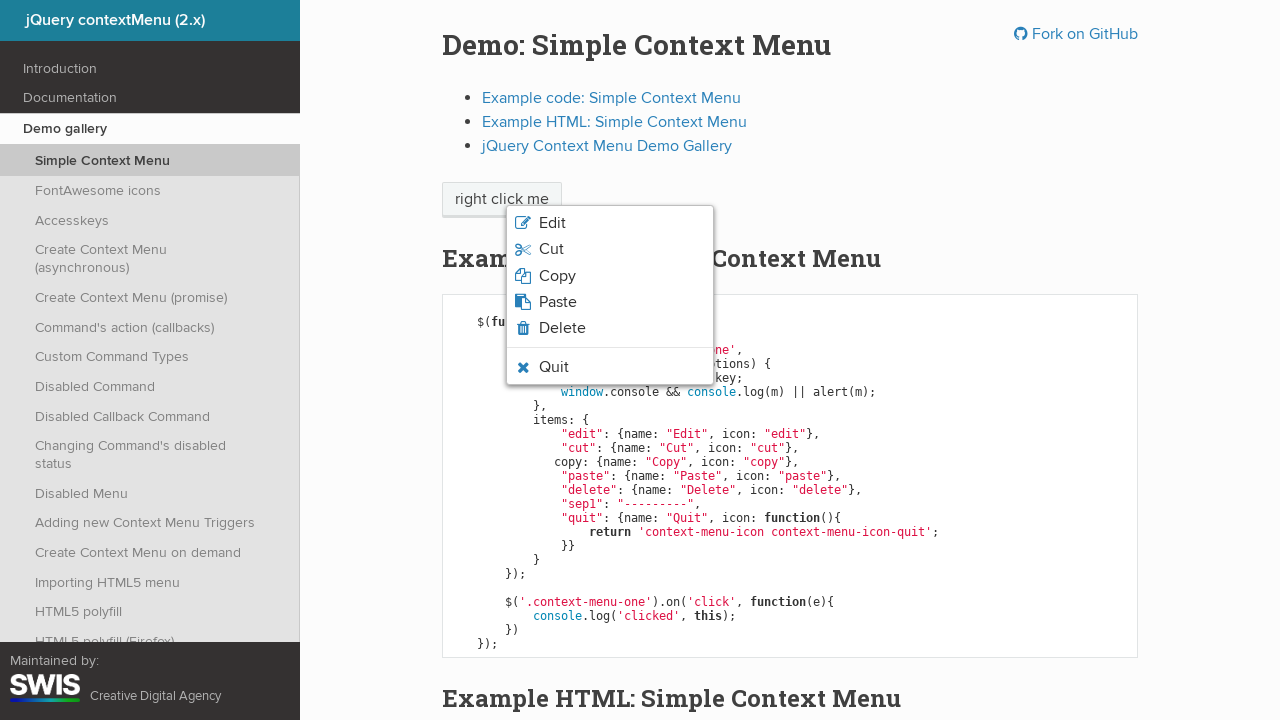